Tests date picker functionality by navigating through year and month selectors to choose a specific date and verifying the selection

Starting URL: https://rahulshettyacademy.com/seleniumPractise/#/offers

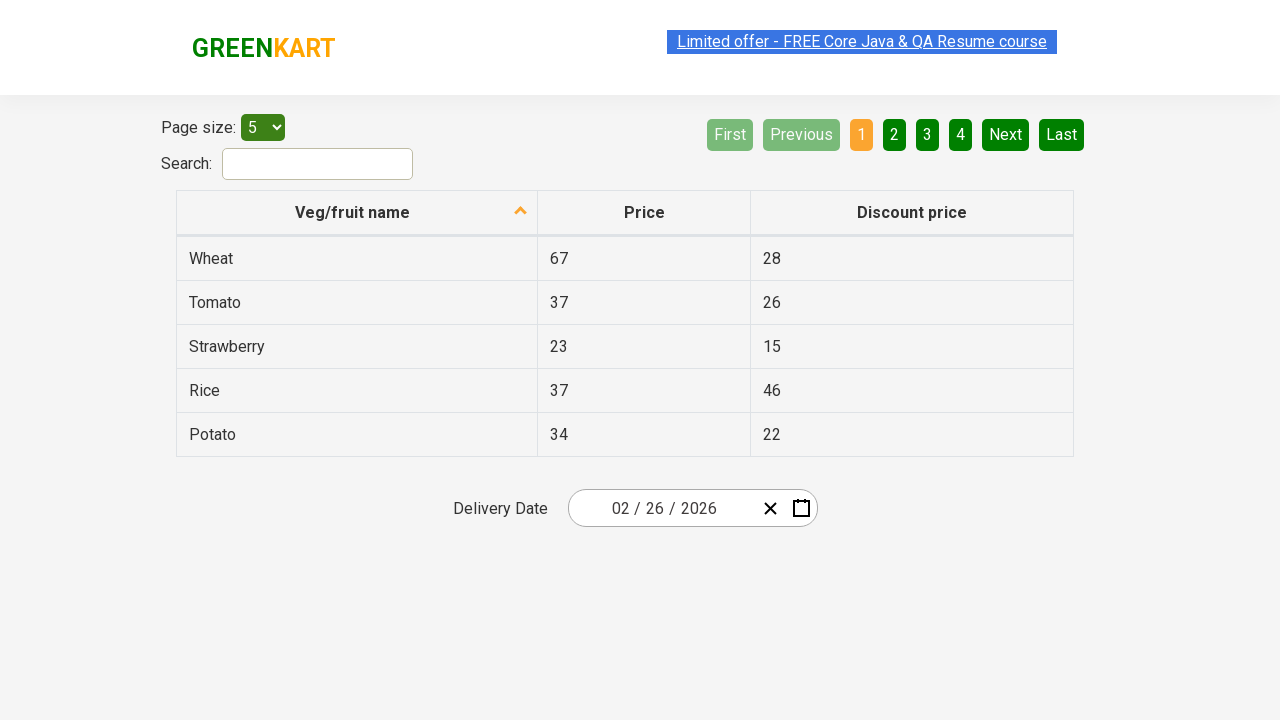

Clicked date picker to open calendar at (662, 508) on div[class*='picker__inputGroup']
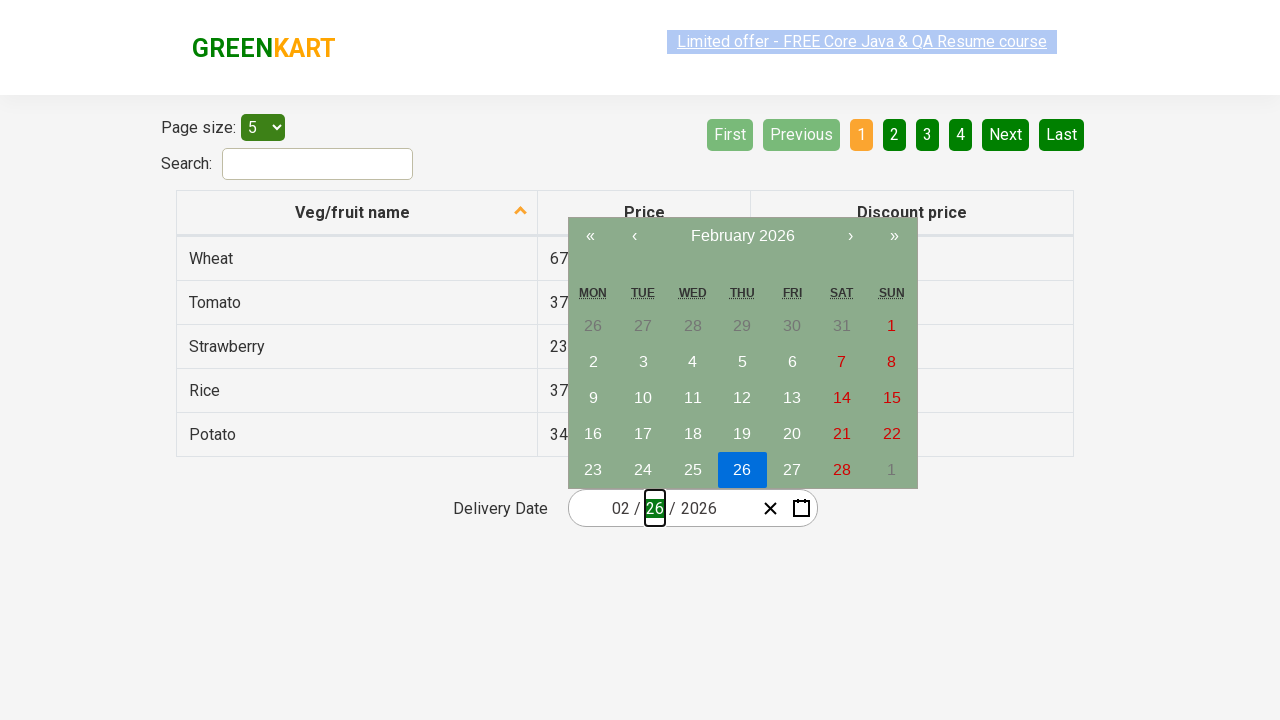

Clicked navigation label first time at (742, 236) on .react-calendar__navigation__label
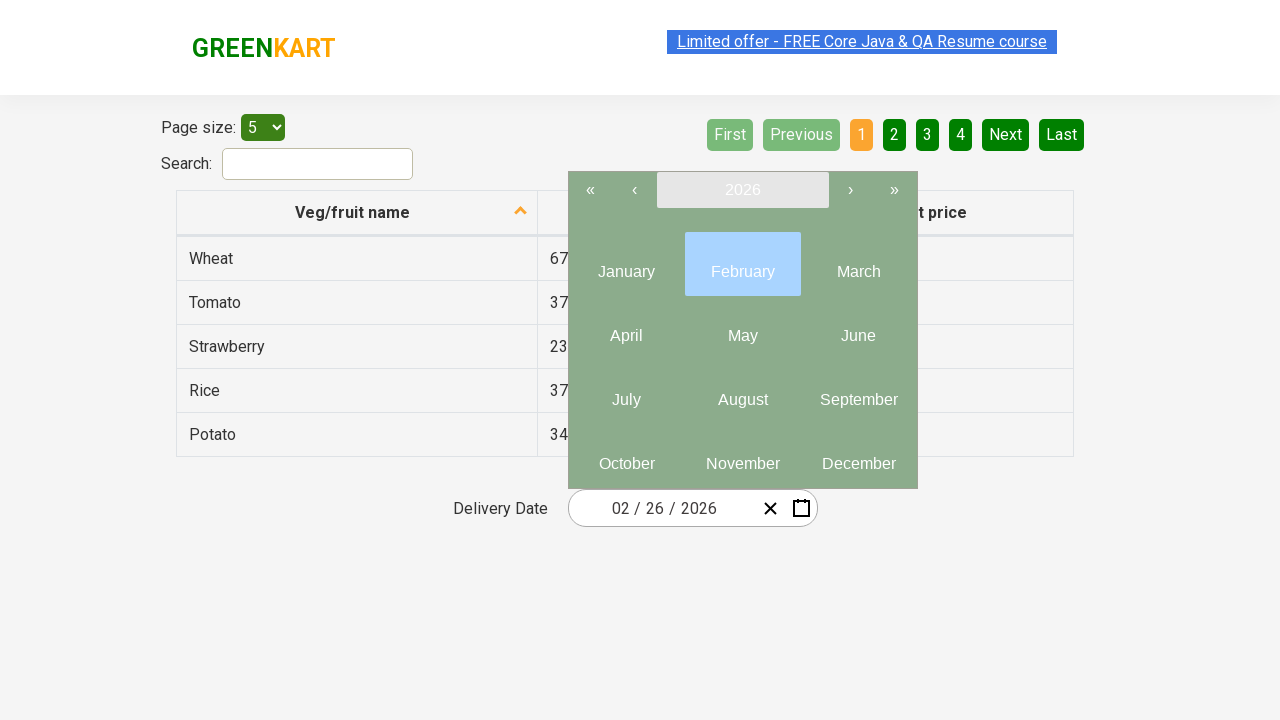

Clicked navigation label second time to reach year view at (742, 190) on .react-calendar__navigation__label
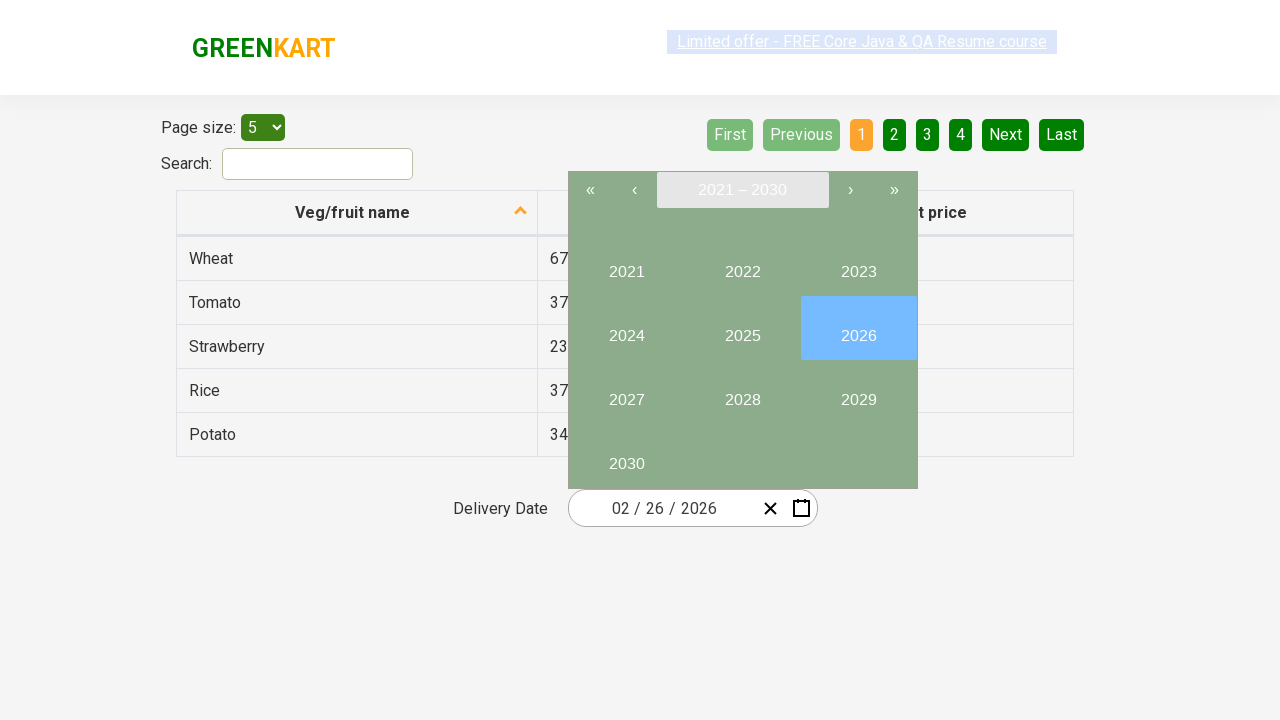

Selected year 2027 at (626, 392) on button:has-text('2027')
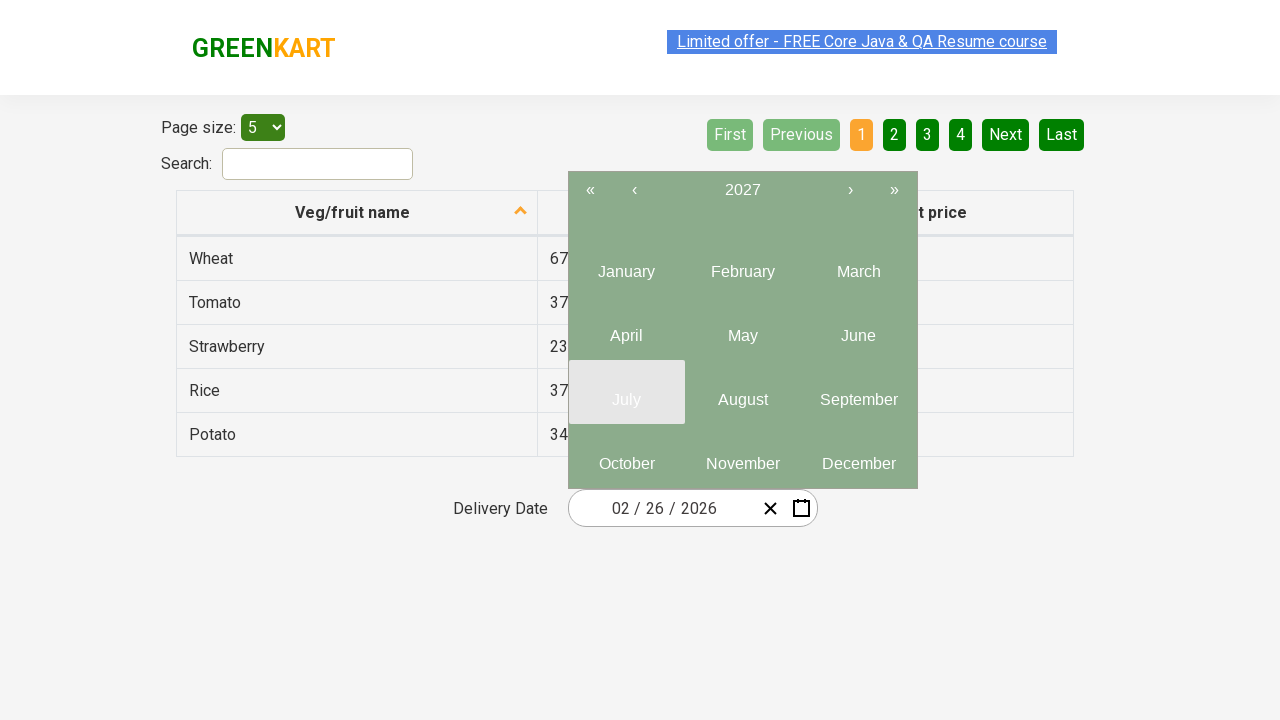

Selected August (month 8) at (742, 392) on .react-calendar__year-view__months__month >> nth=7
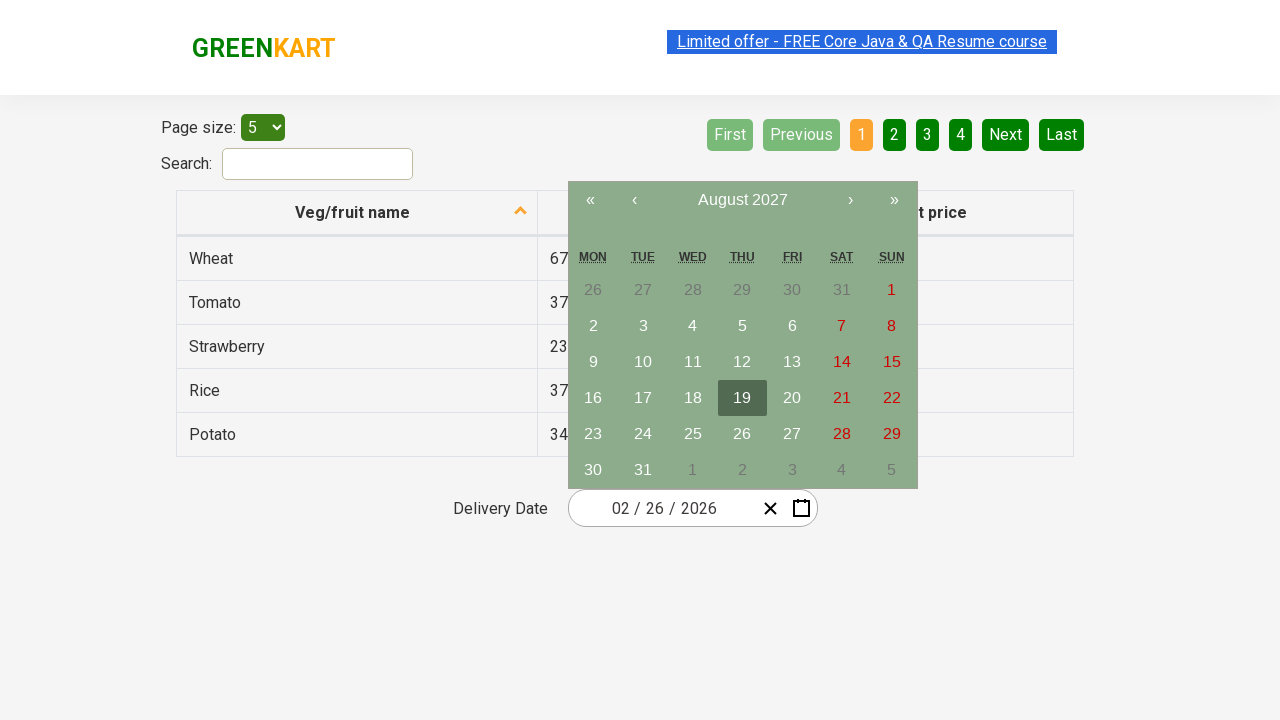

Selected day 15 at (892, 362) on abbr:has-text('15')
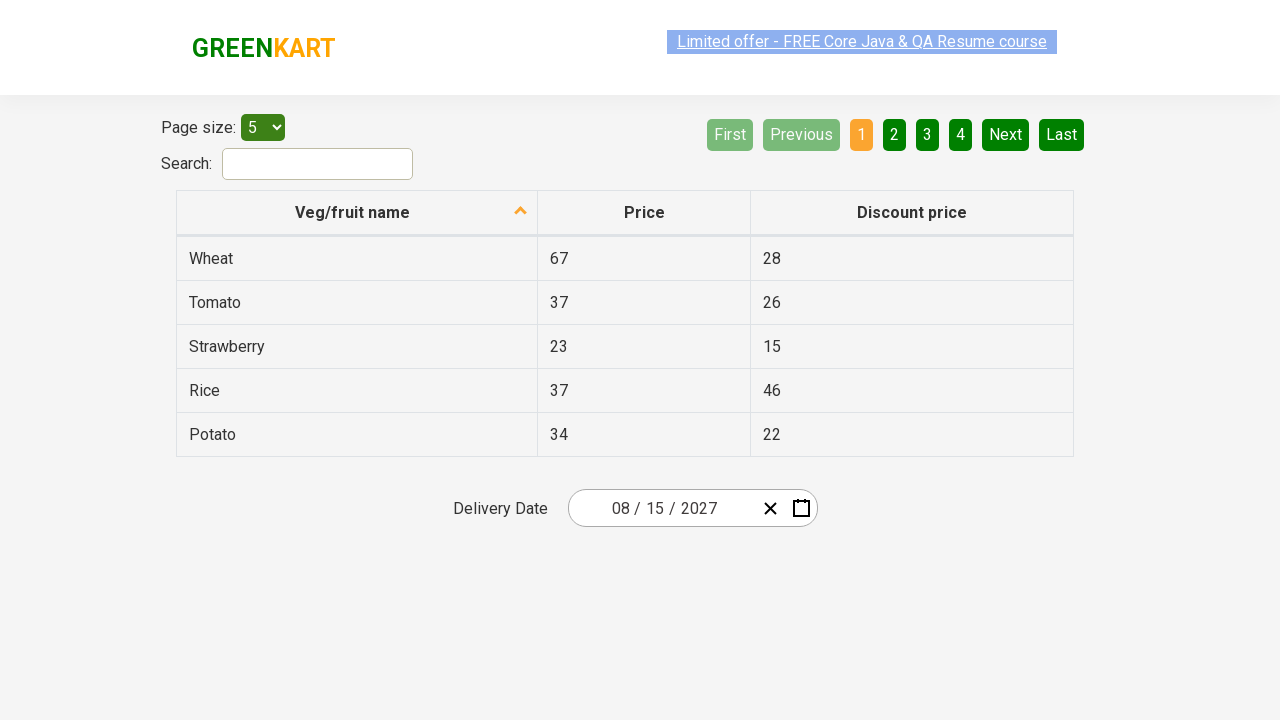

Located all date input fields
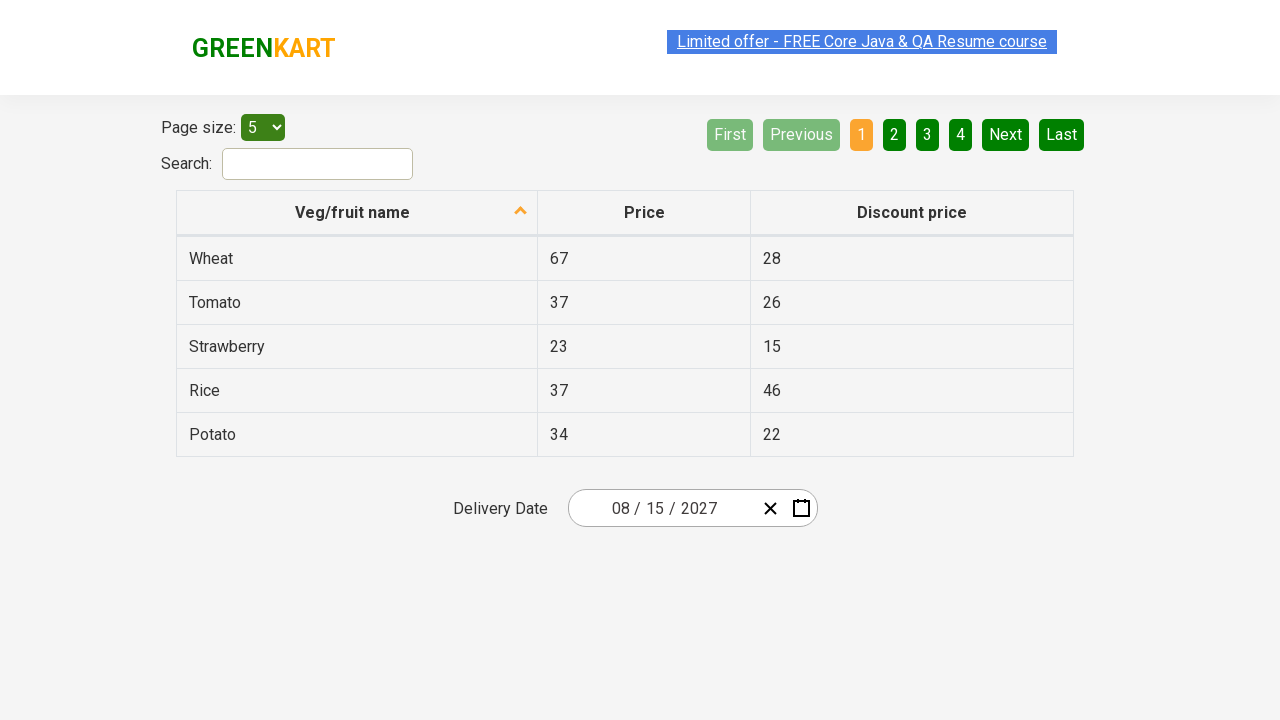

Verified date input field 1 has correct value '8'
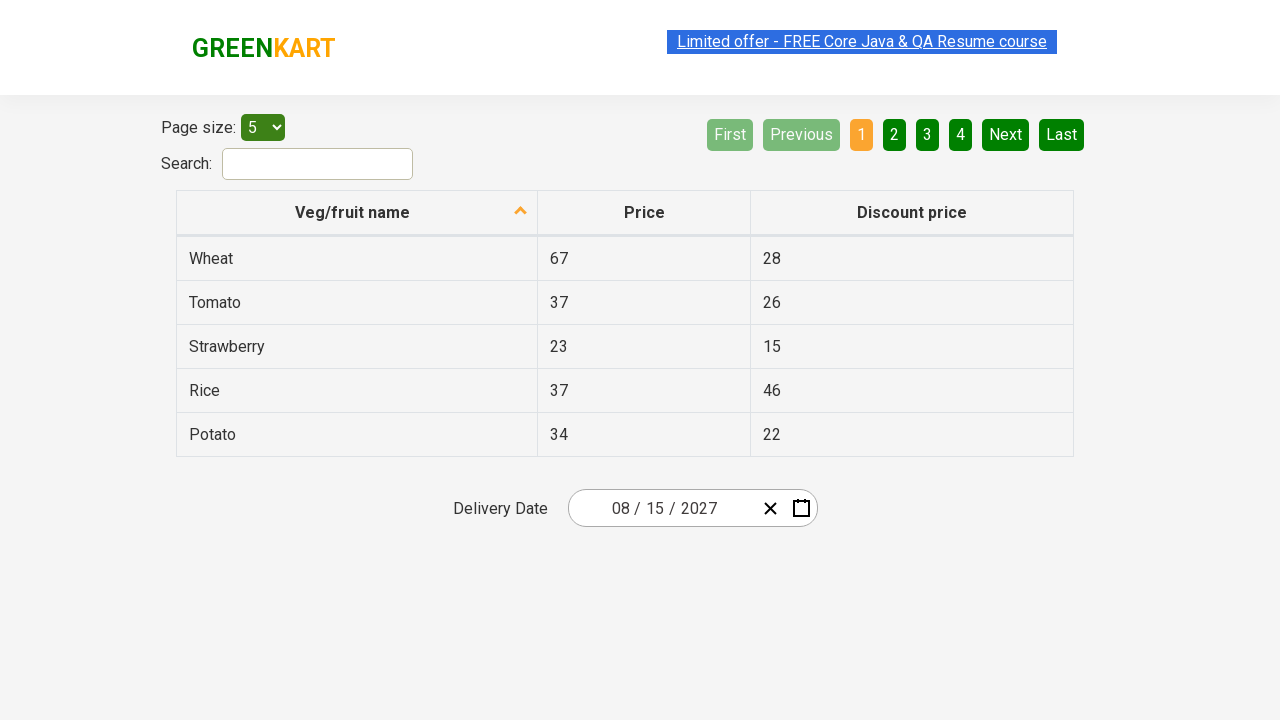

Verified date input field 2 has correct value '15'
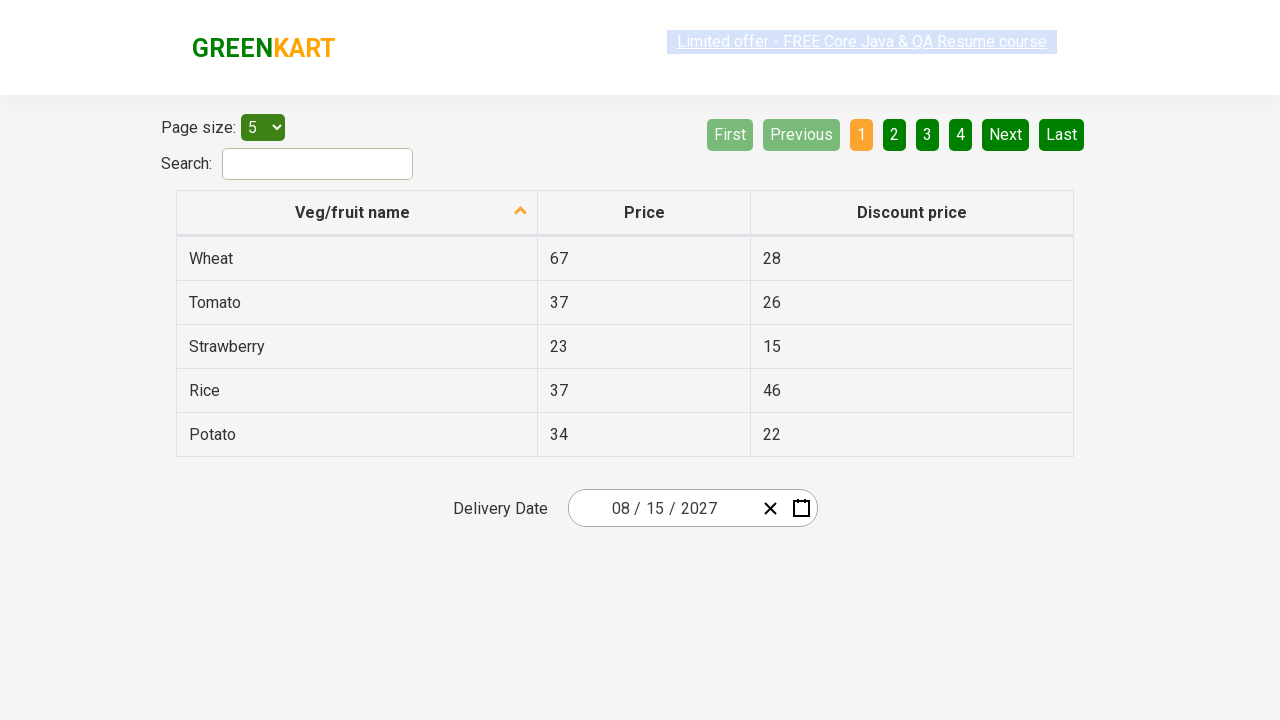

Verified date input field 3 has correct value '2027'
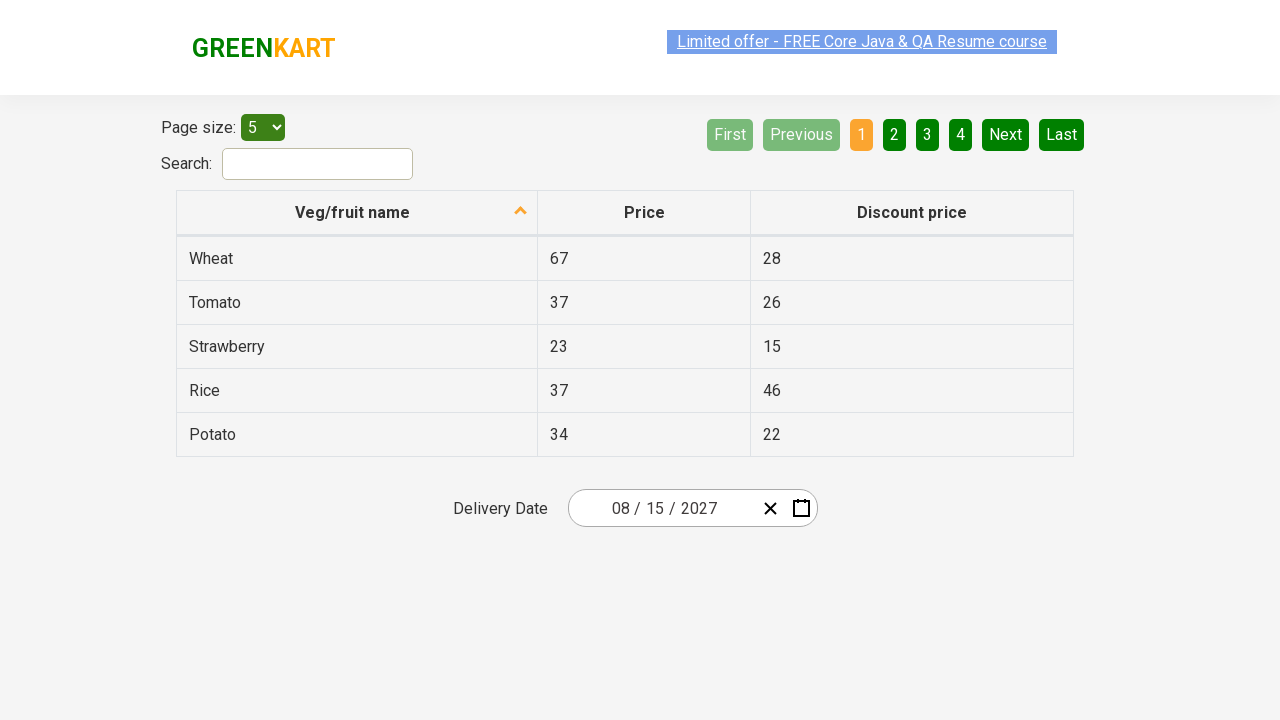

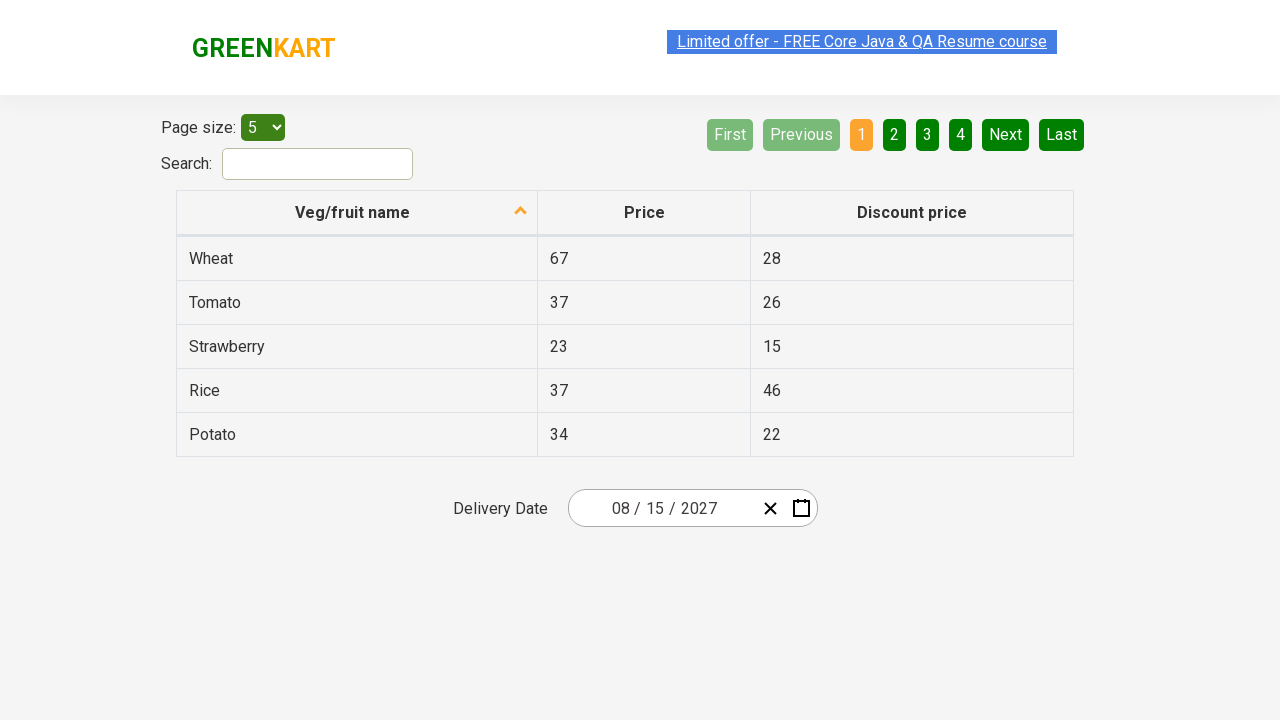